Tests Google Scholar advanced search functionality by opening the menu, navigating to advanced search, and filling in search parameters including a genome name in the "at least one of the words" field.

Starting URL: https://scholar.google.com/

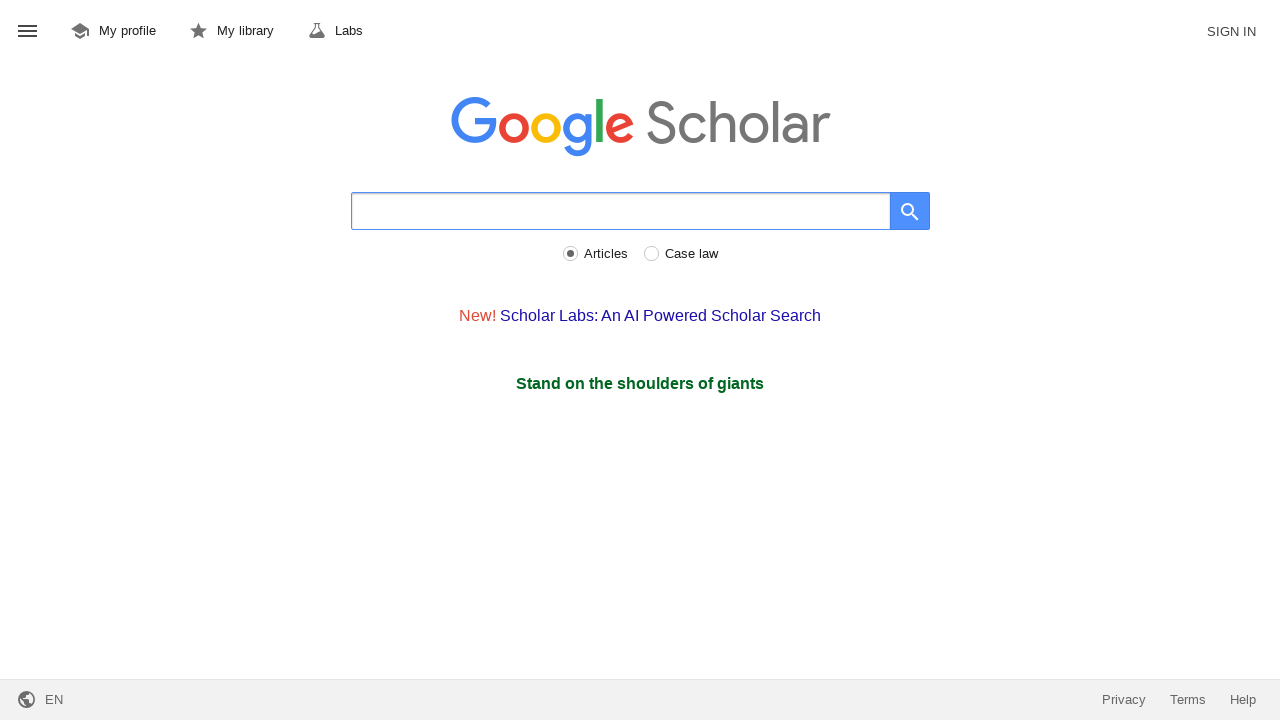

Clicked menu button to open navigation menu at (28, 32) on #gs_hdr_mnu .gs_ico
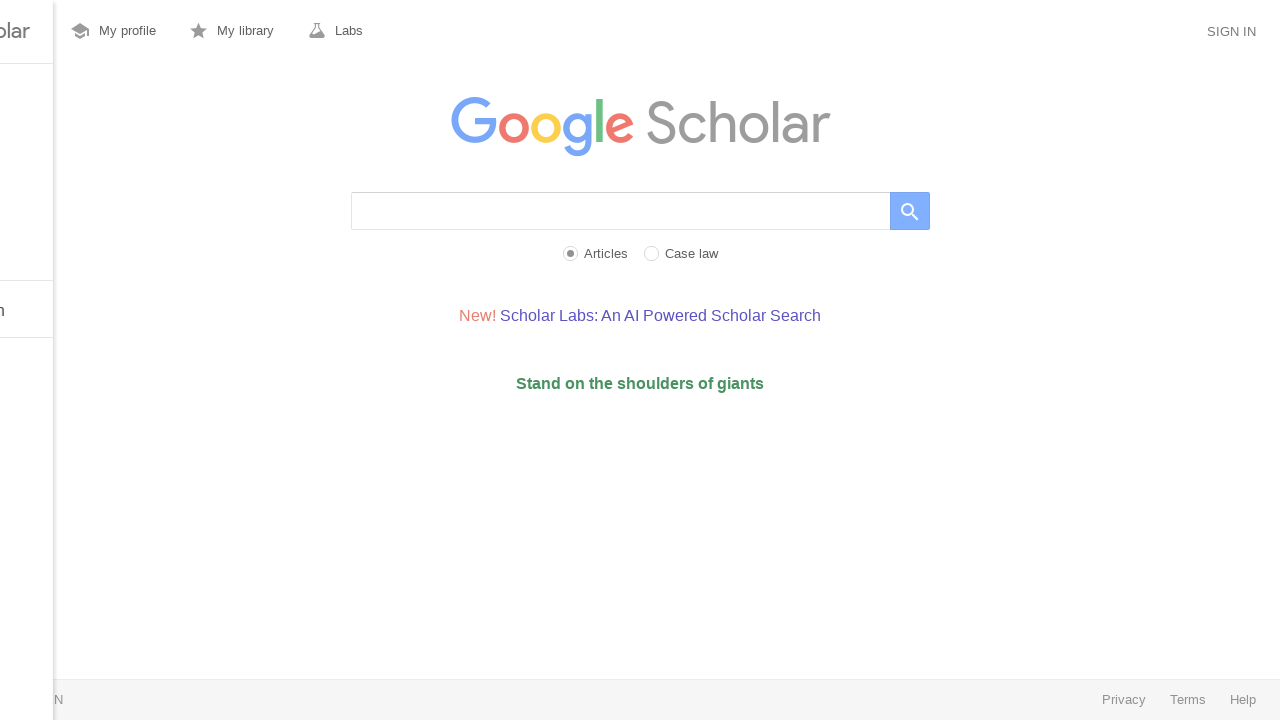

Clicked advanced search option at (98, 311) on #gs_hp_drw_adv .gs_lbl
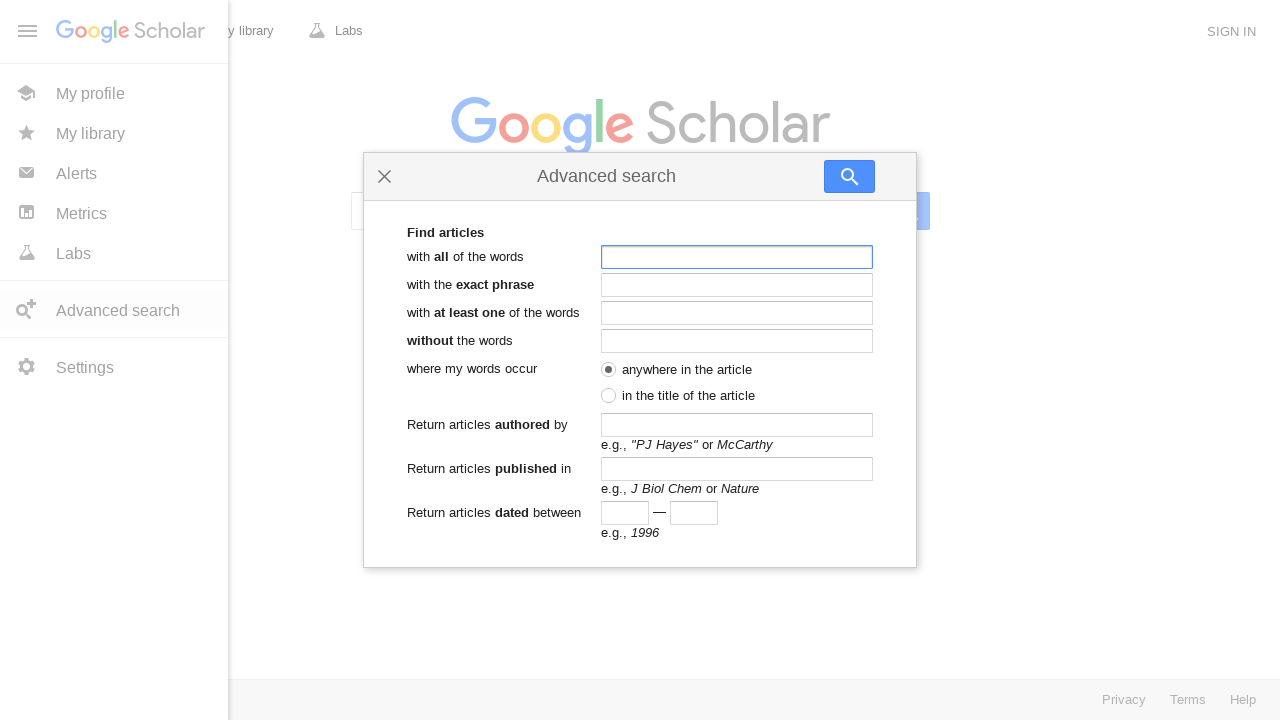

Advanced search form loaded
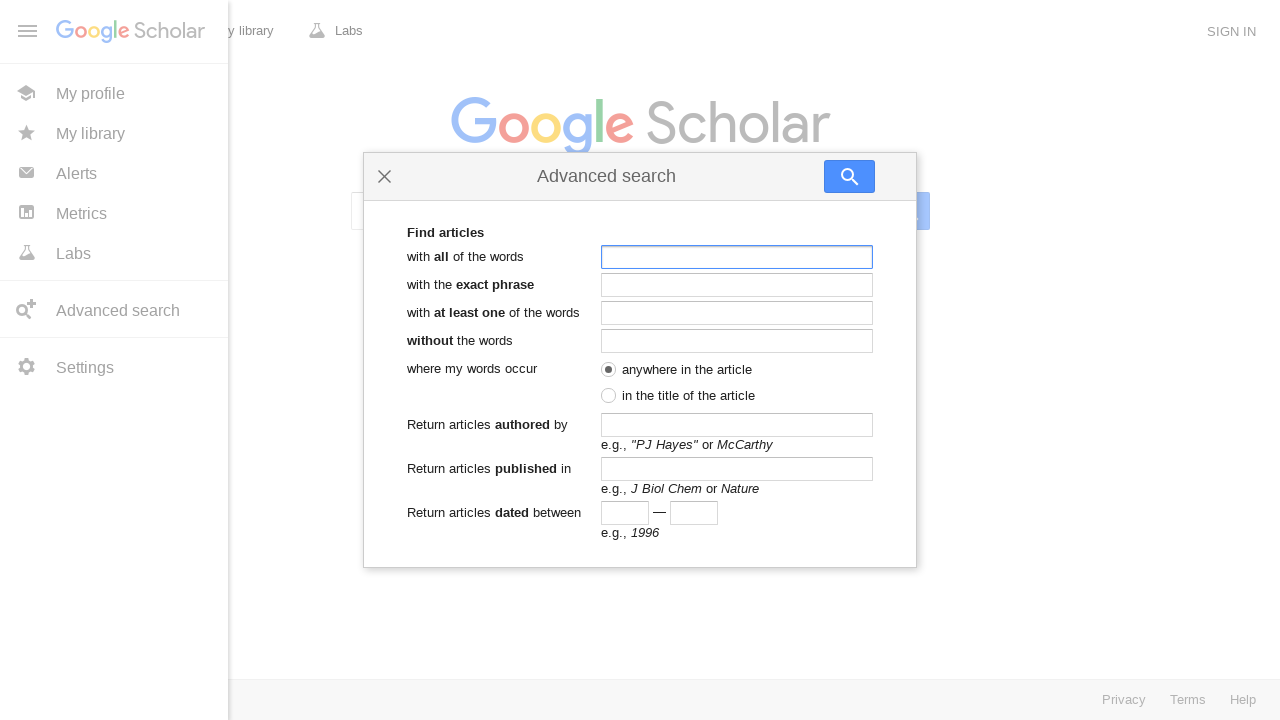

Filled 'at least one of the words' field with genome name on #gs_asd_oq
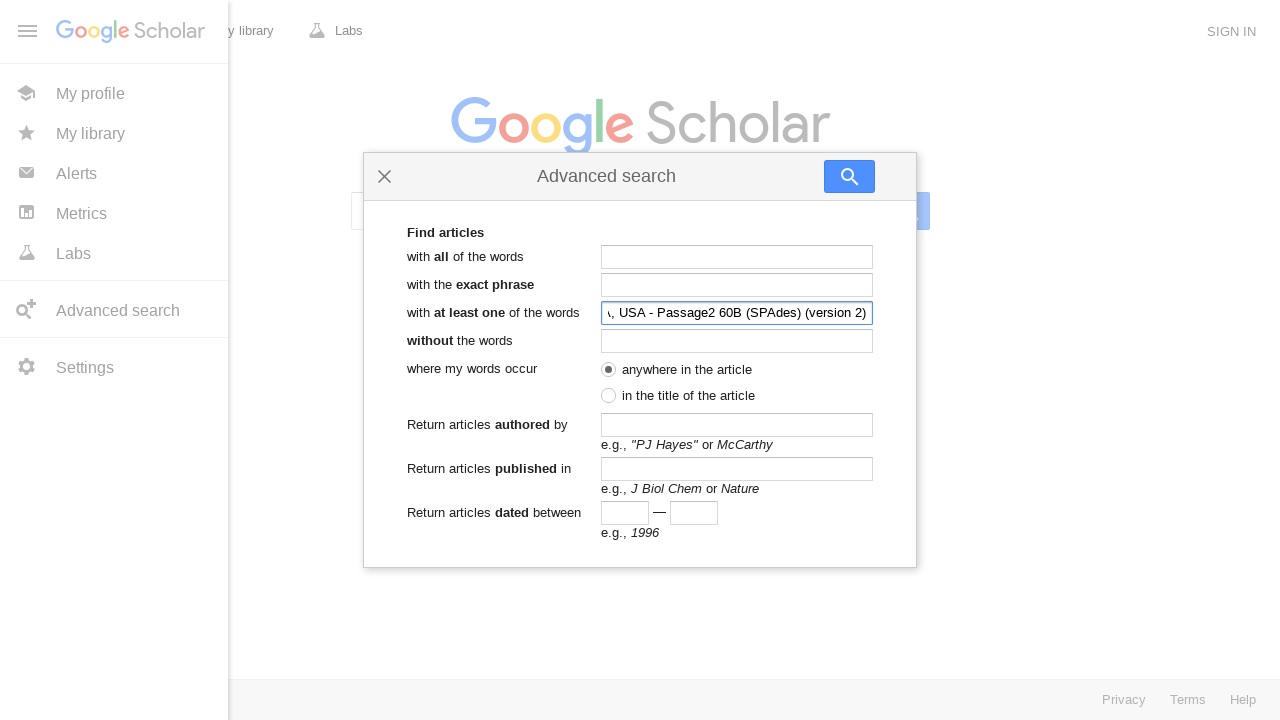

Clicked on author field at (737, 425) on #gs_asd_sau
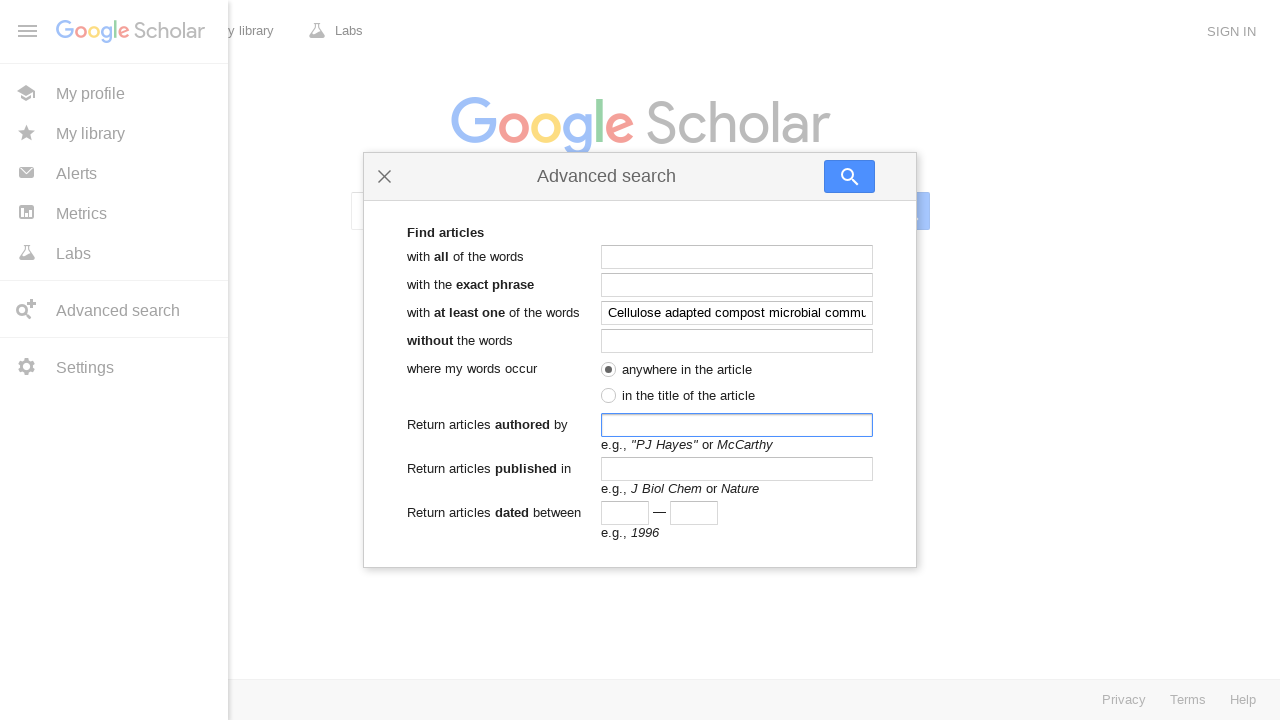

Clicked on publication field at (737, 469) on #gs_asd_pub
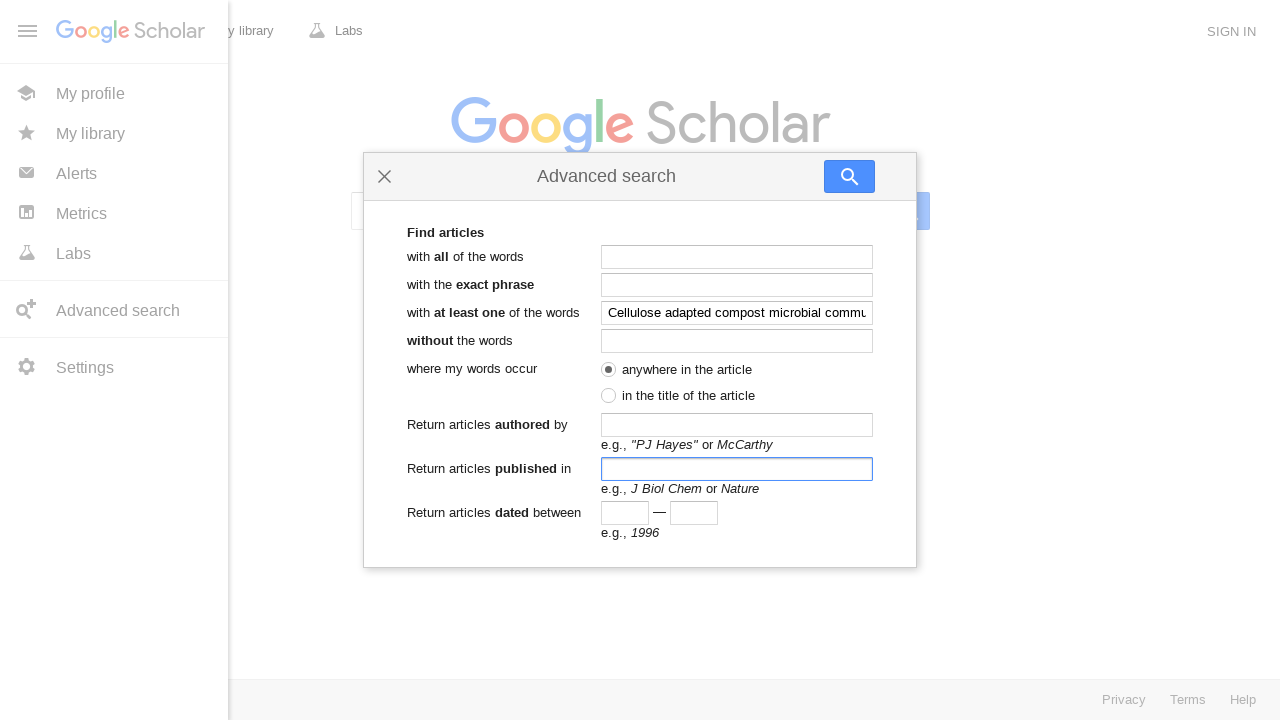

Clicked on year lower bound field at (625, 513) on #gs_asd_ylo
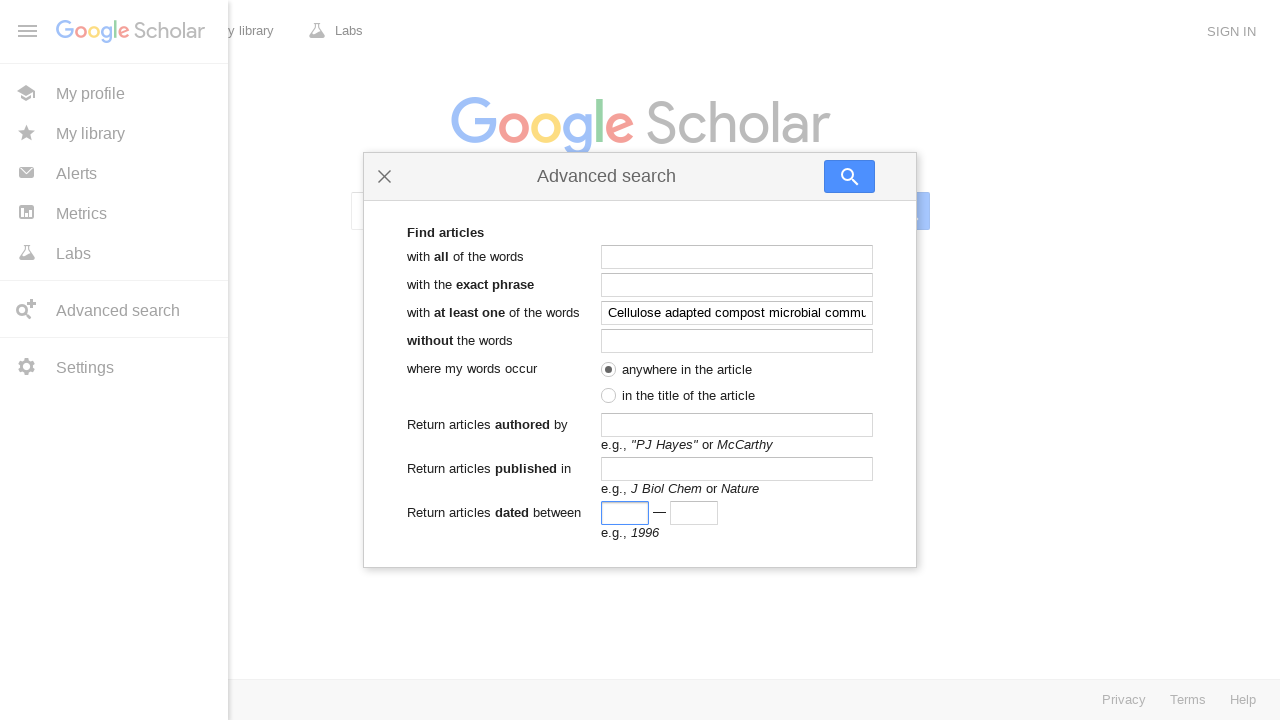

Clicked on year higher bound field at (694, 513) on #gs_asd_yhi
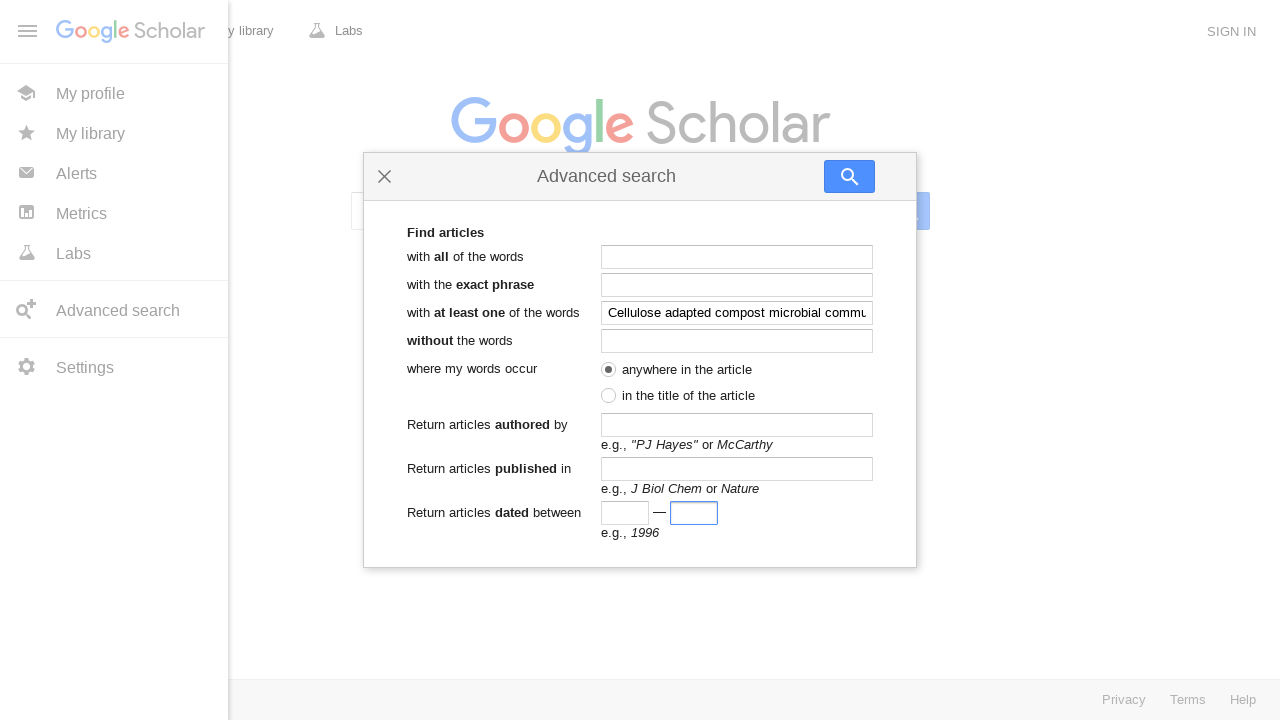

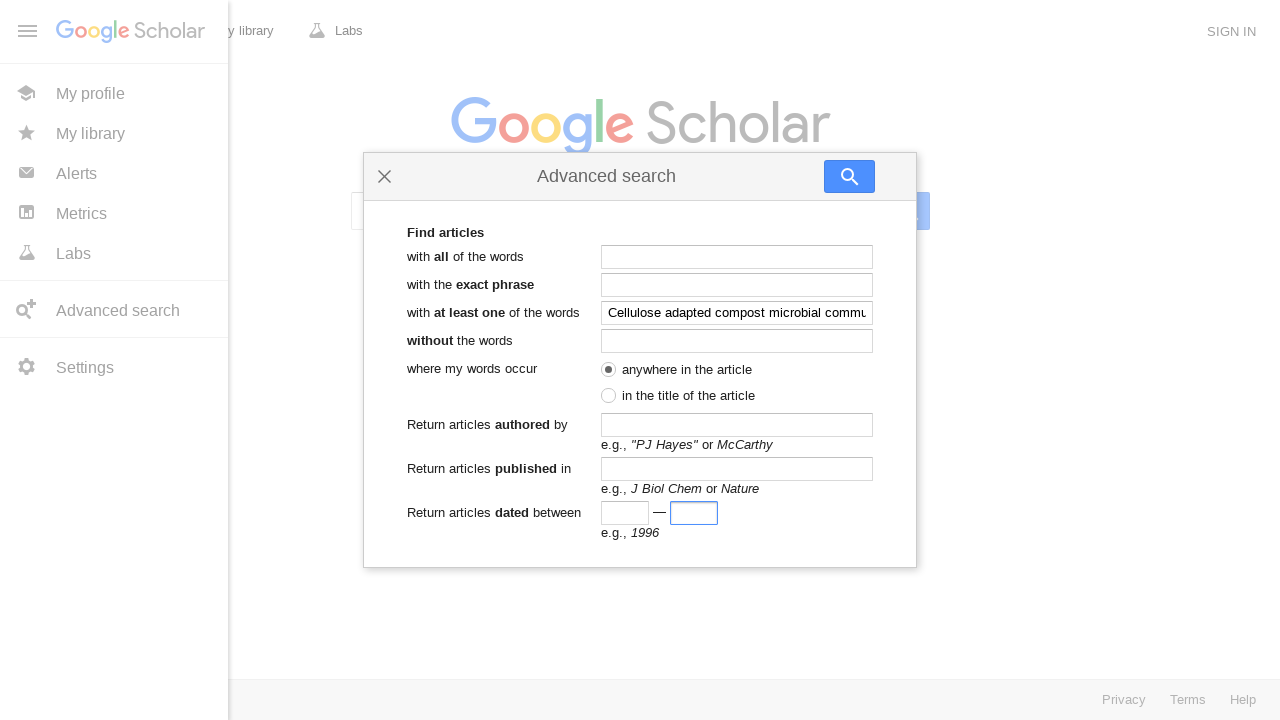